Navigates to the Hepsiburada e-commerce website homepage and verifies it loads successfully

Starting URL: https://hepsiburada.com

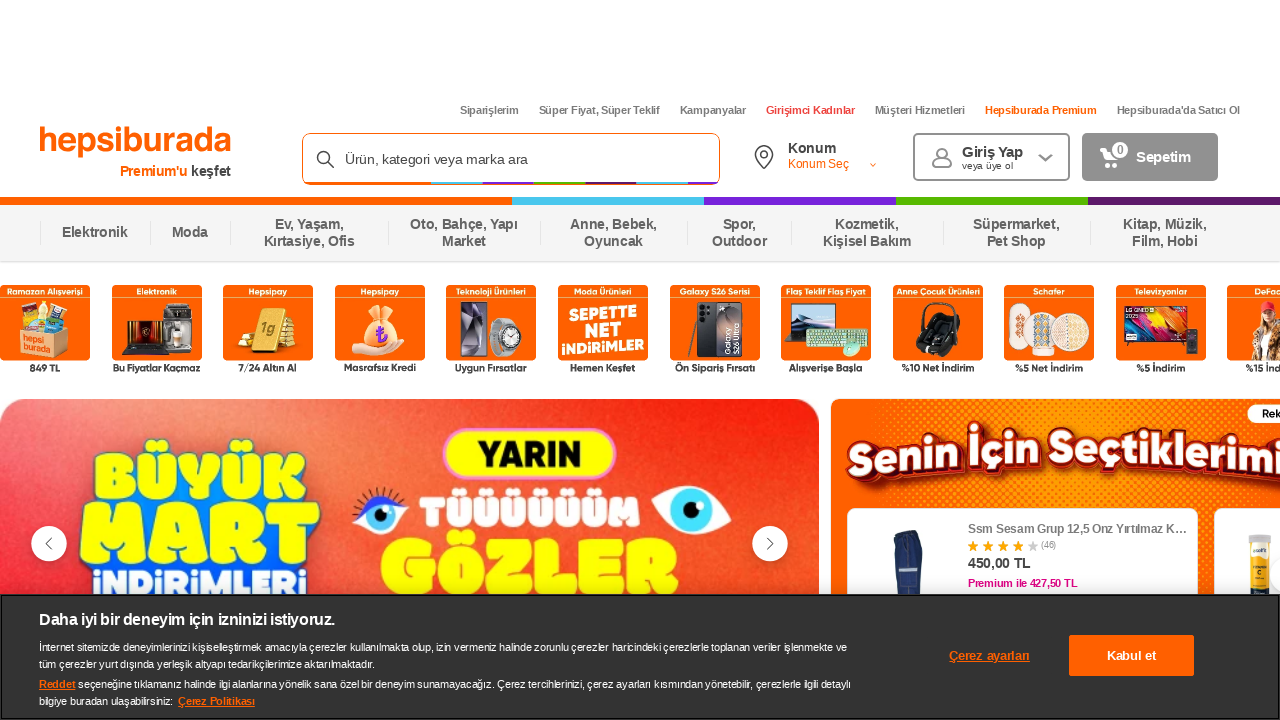

Waited for page DOM content to load completely
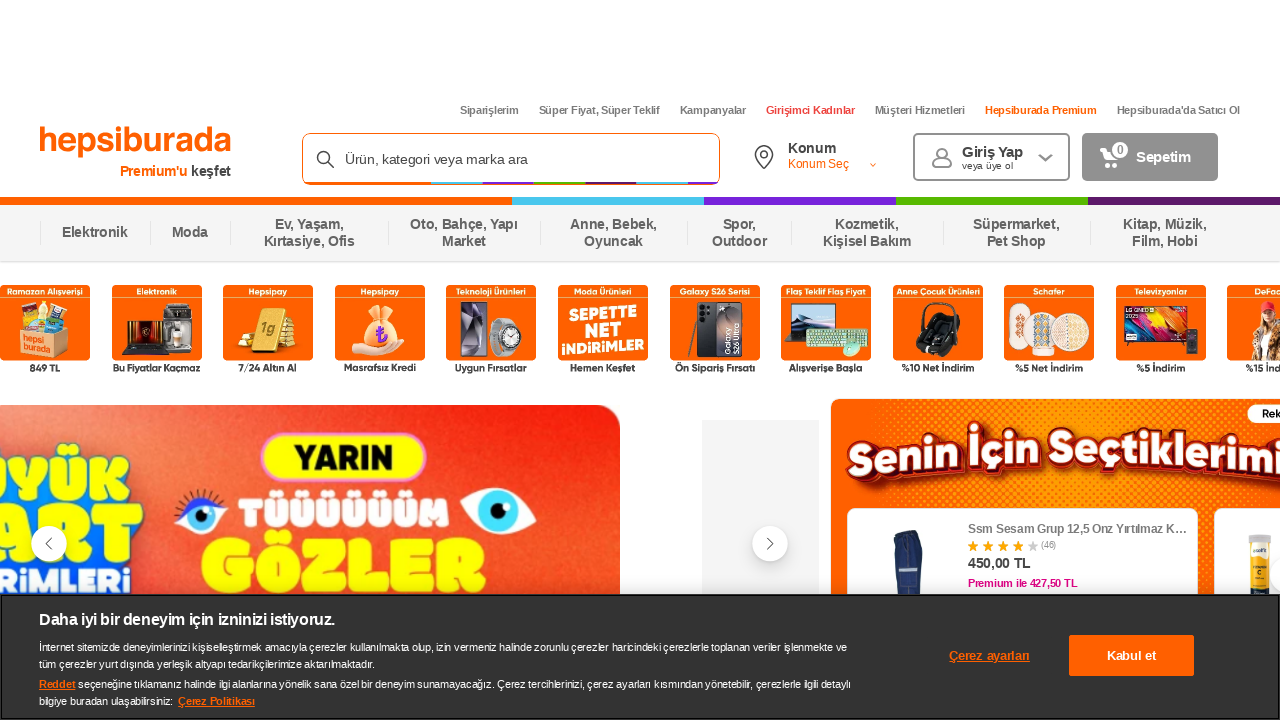

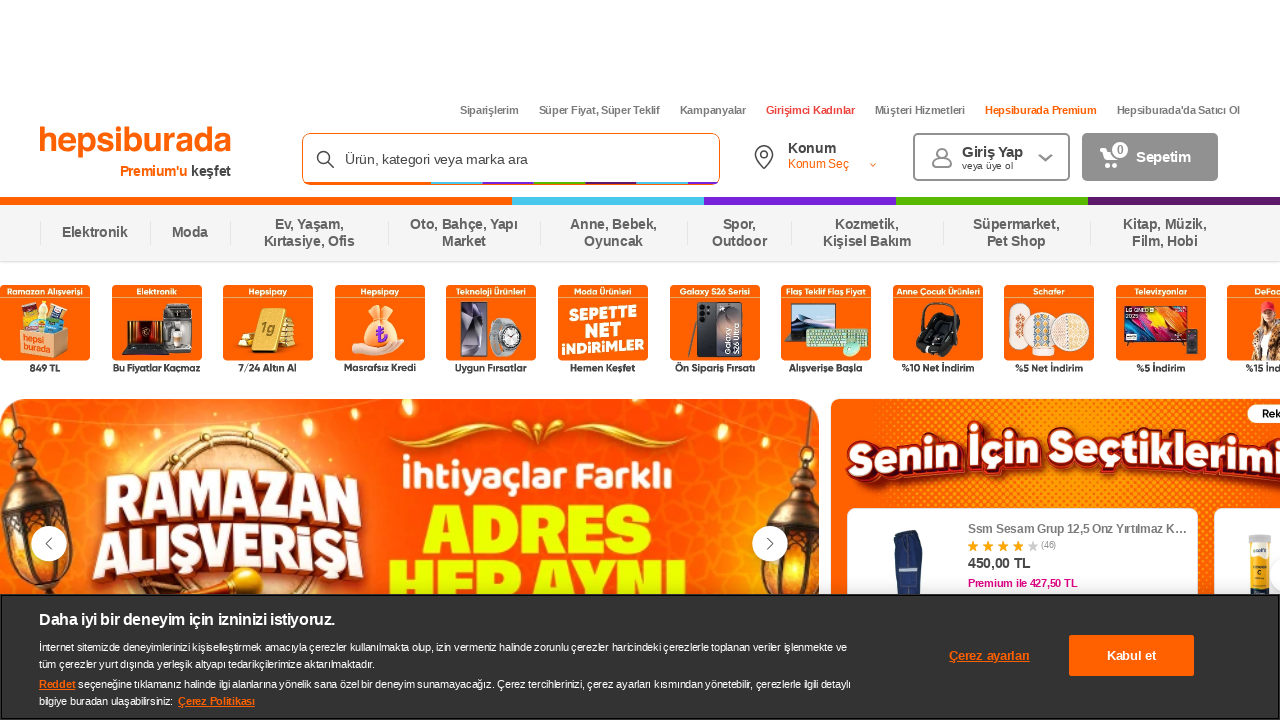